Tests that todo data persists after page reload by creating items, completing one, and reloading

Starting URL: https://demo.playwright.dev/todomvc

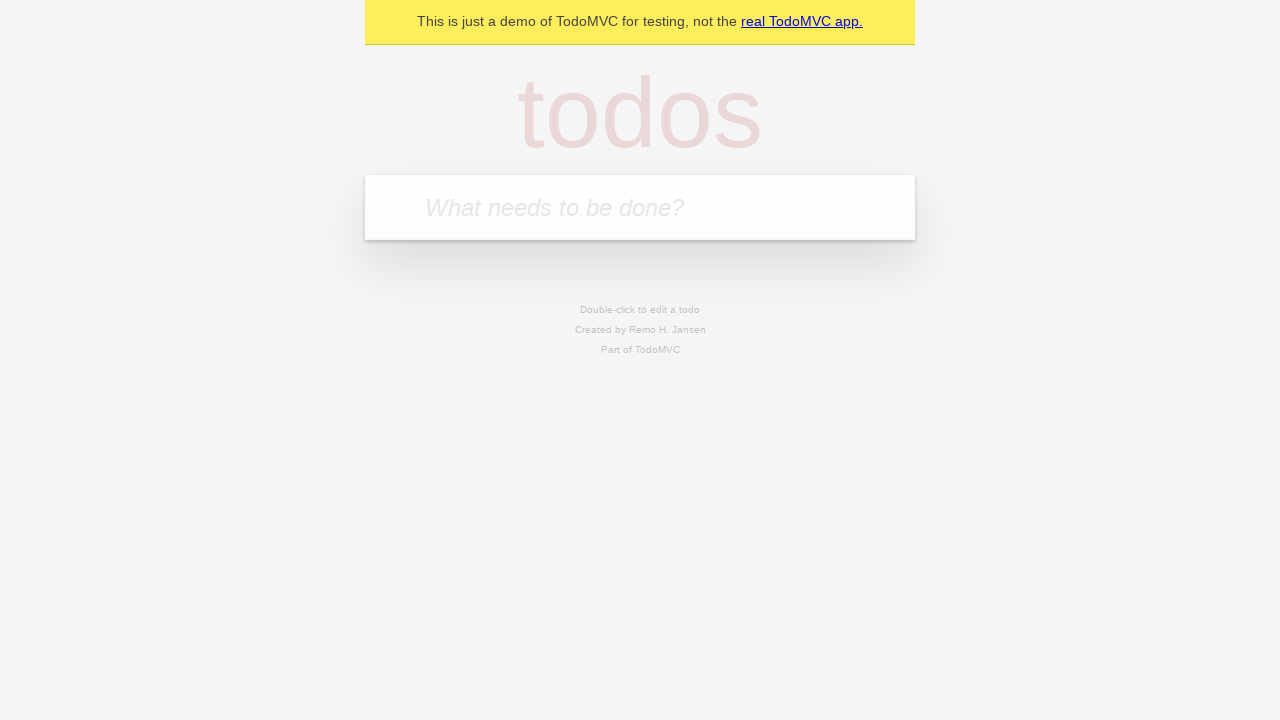

Filled todo input with 'buy some cheese' on internal:attr=[placeholder="What needs to be done?"i]
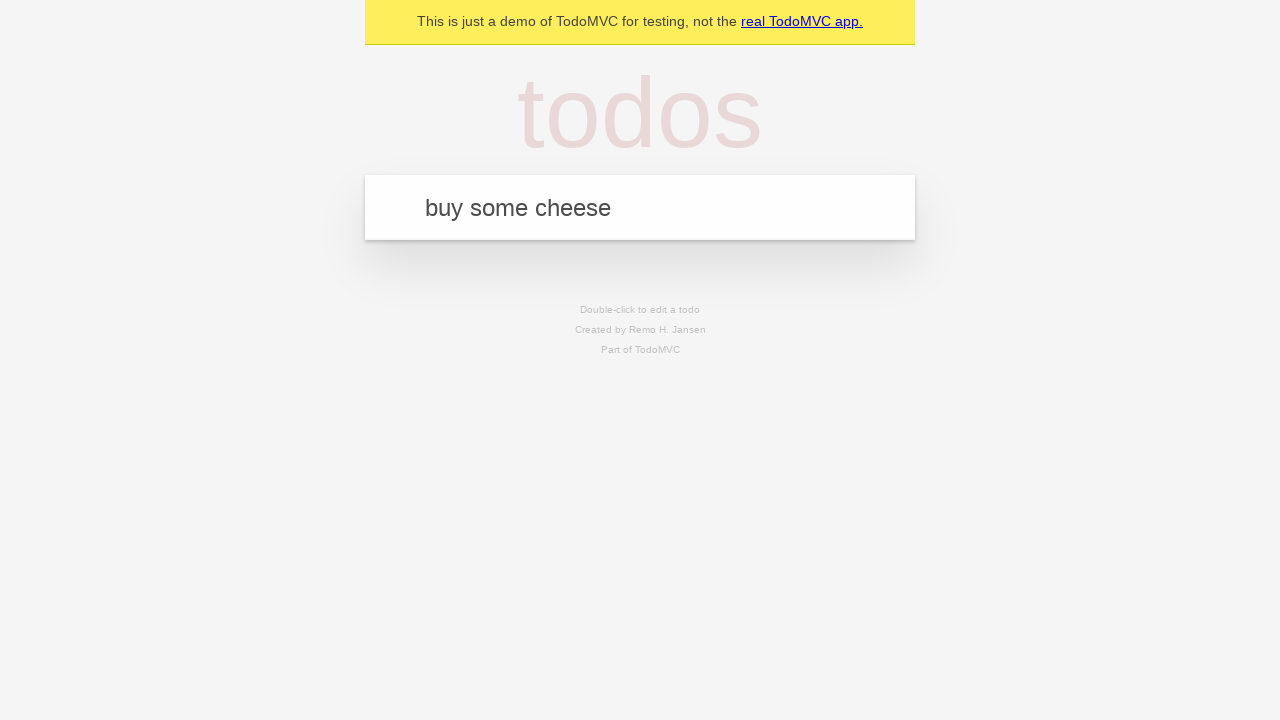

Pressed Enter to create first todo item on internal:attr=[placeholder="What needs to be done?"i]
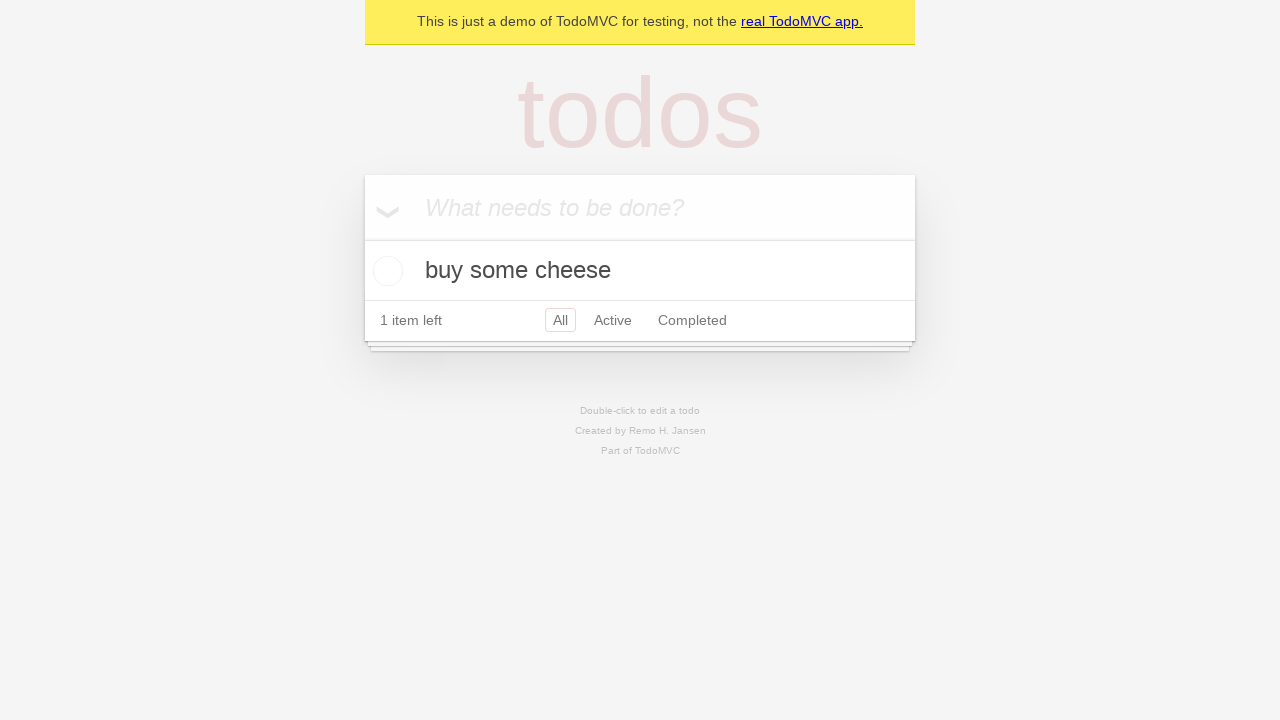

Filled todo input with 'feed the cat' on internal:attr=[placeholder="What needs to be done?"i]
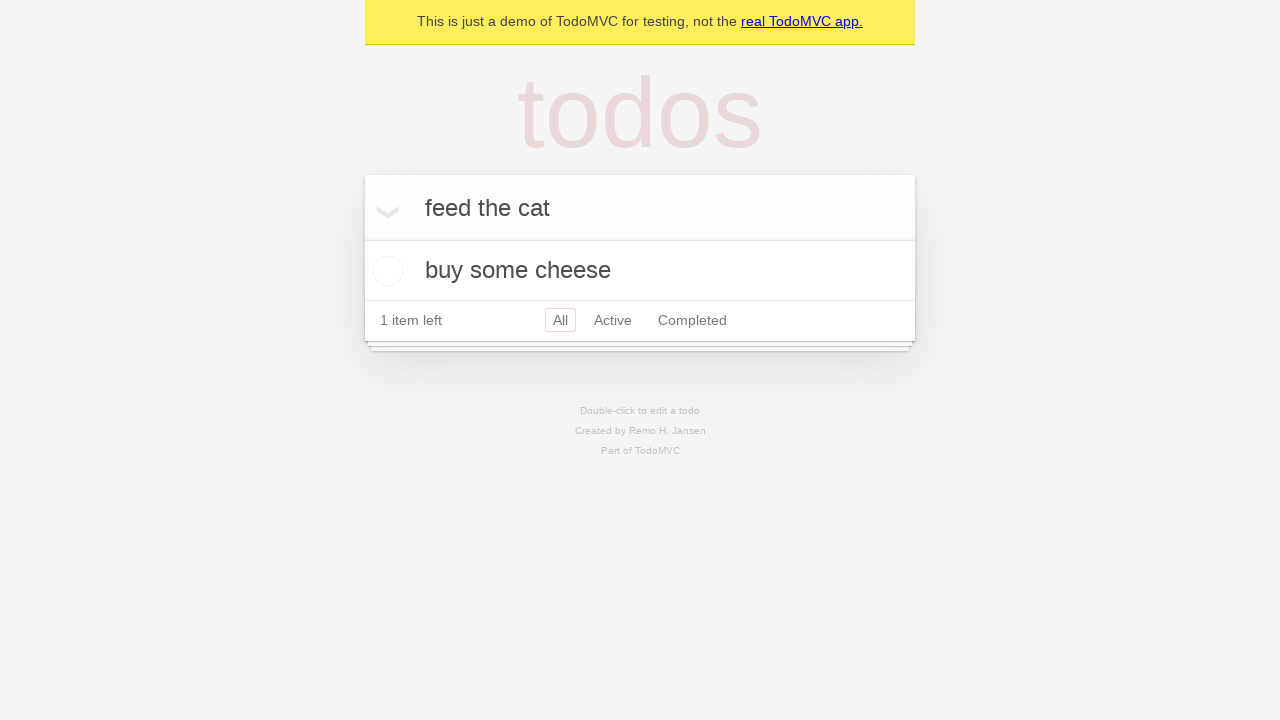

Pressed Enter to create second todo item on internal:attr=[placeholder="What needs to be done?"i]
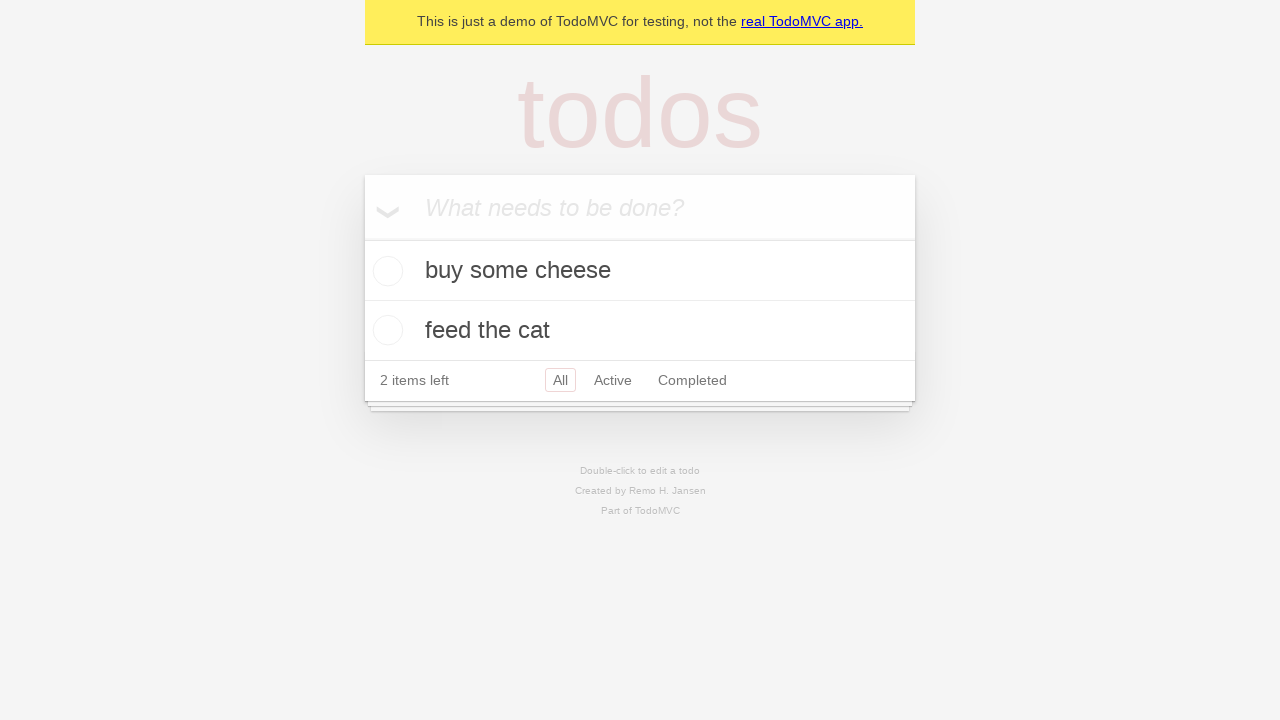

Checked checkbox for first todo item 'buy some cheese' at (385, 271) on internal:testid=[data-testid="todo-item"s] >> nth=0 >> internal:role=checkbox
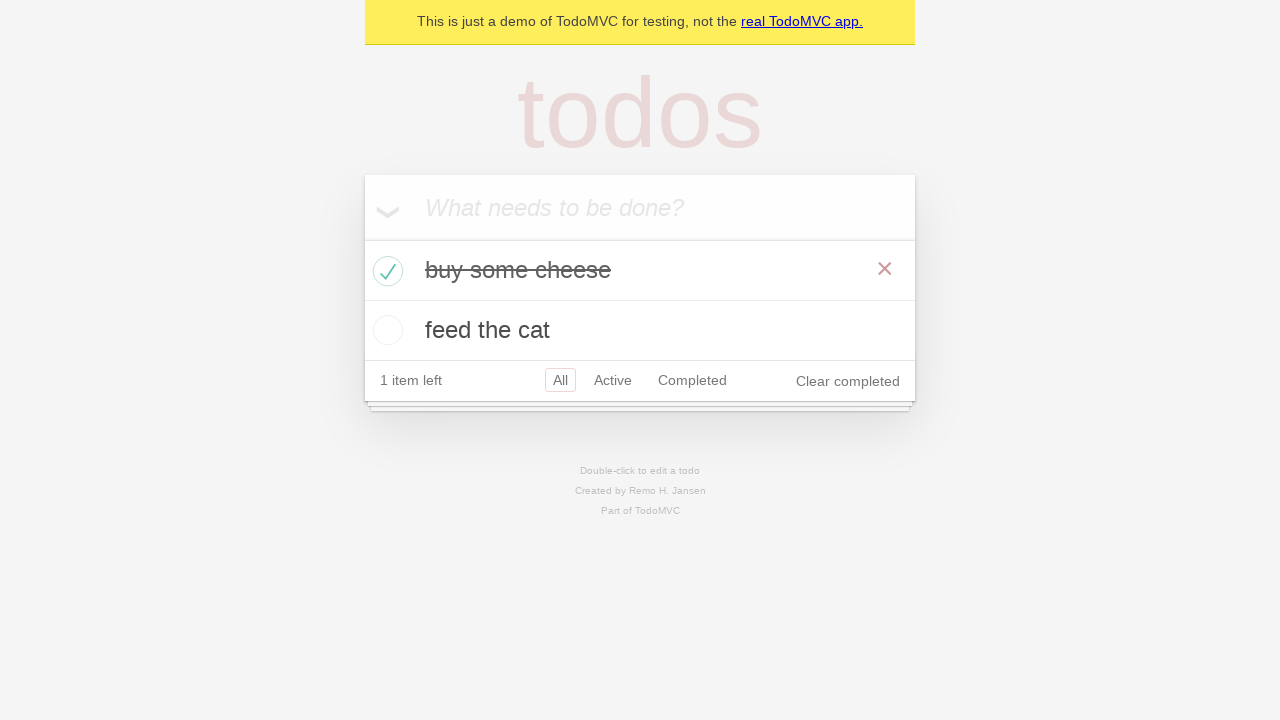

Reloaded page to test data persistence
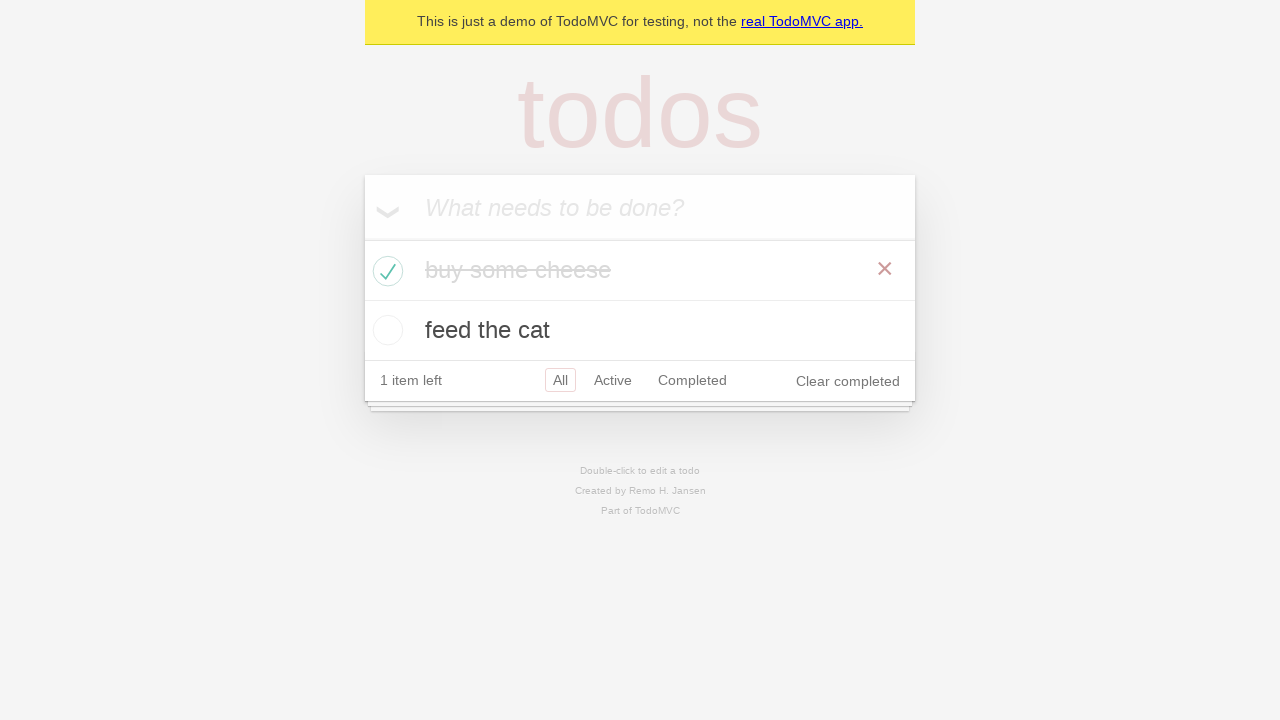

Waited for todo items to load after page reload
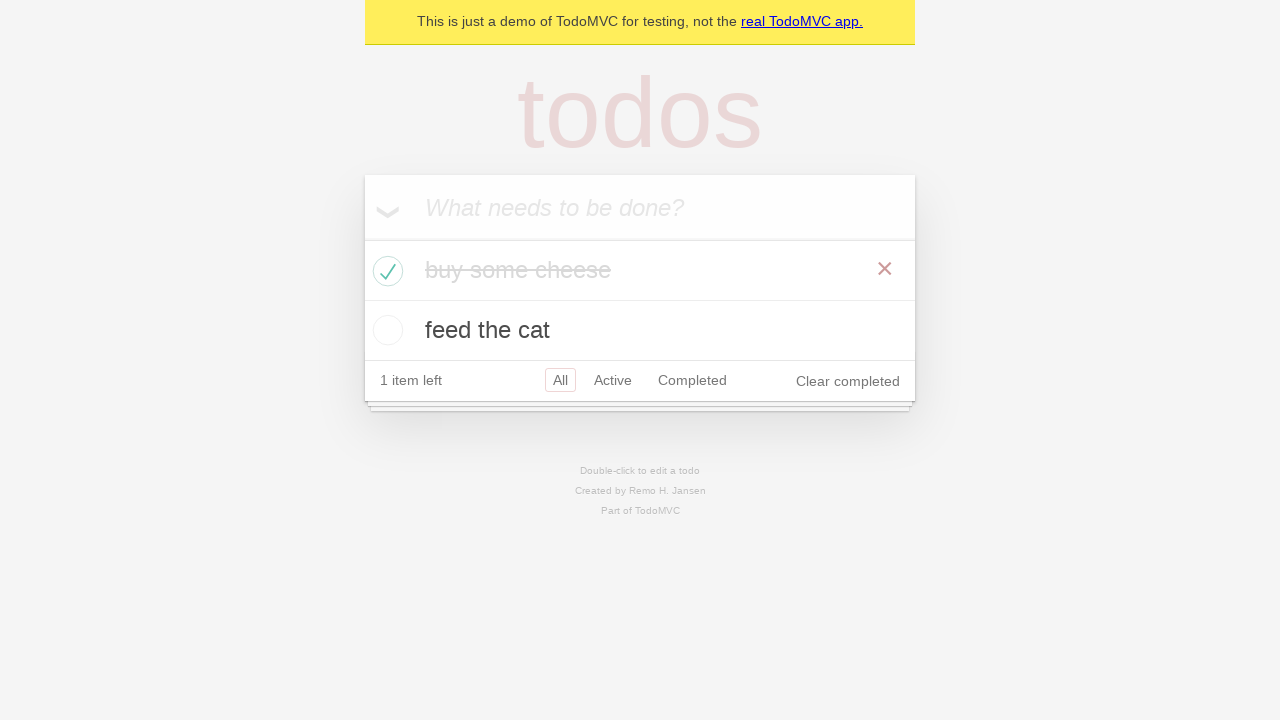

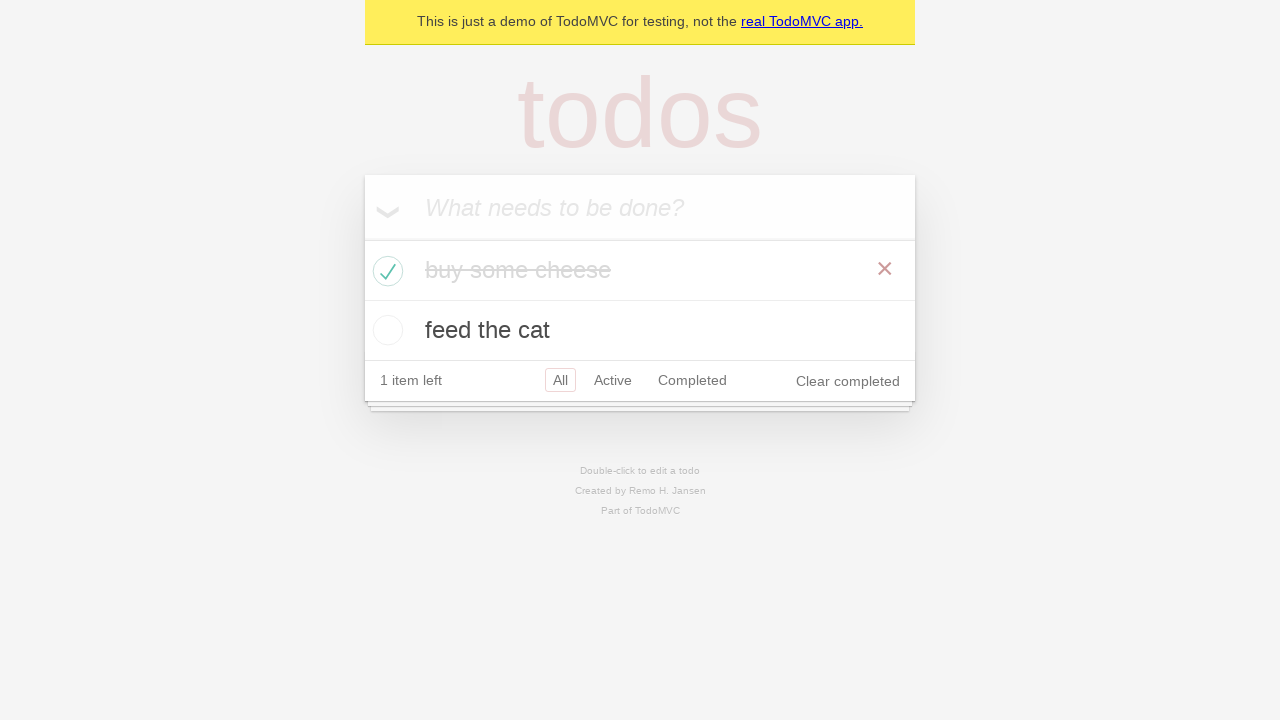